Tests dismissing a JavaScript confirm dialog by clicking the second button and verifying the result

Starting URL: https://testcenter.techproeducation.com/index.php?page=javascript-alerts

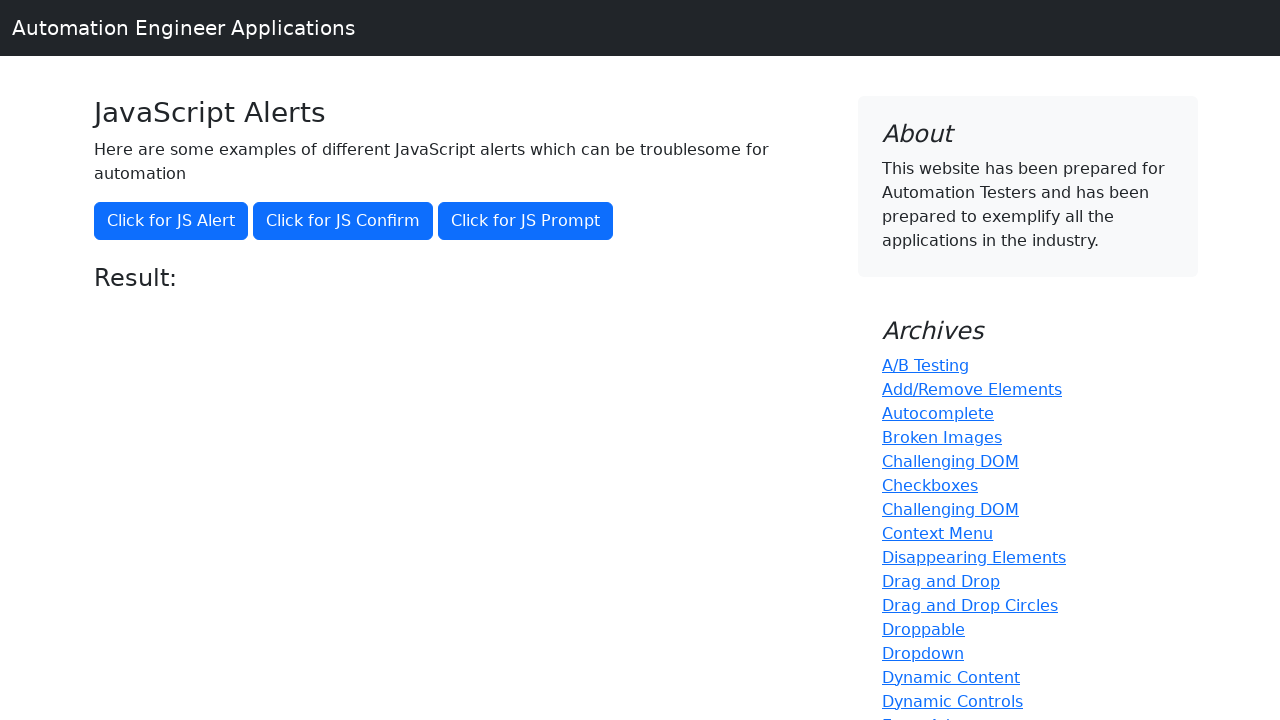

Clicked the second button to trigger confirm dialog at (343, 221) on (//button)[2]
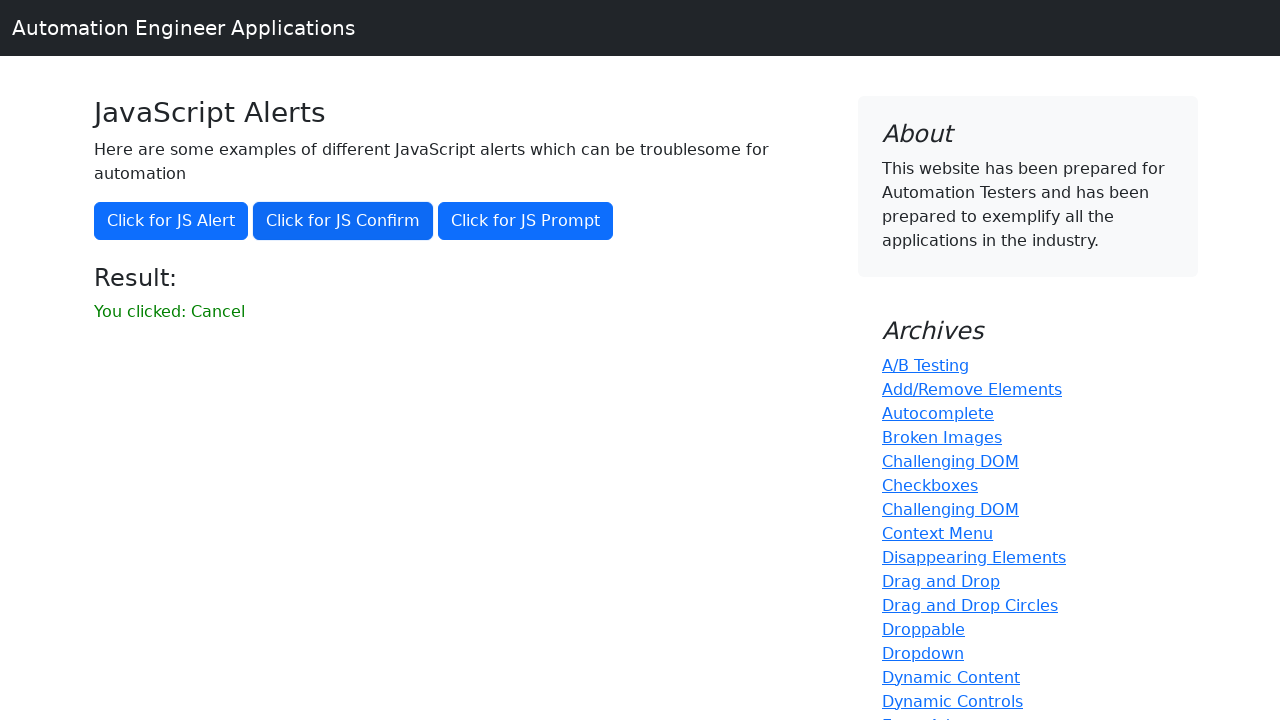

Set up dialog handler to dismiss confirm dialog
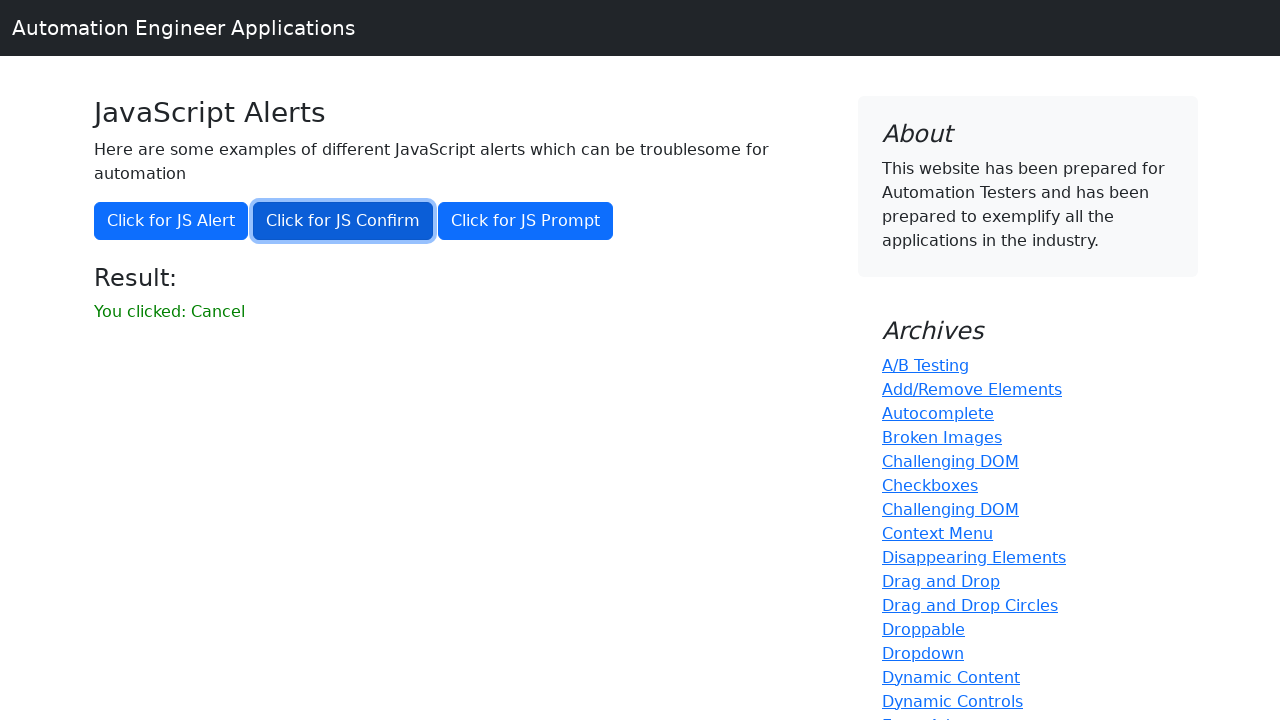

Retrieved result message from second paragraph
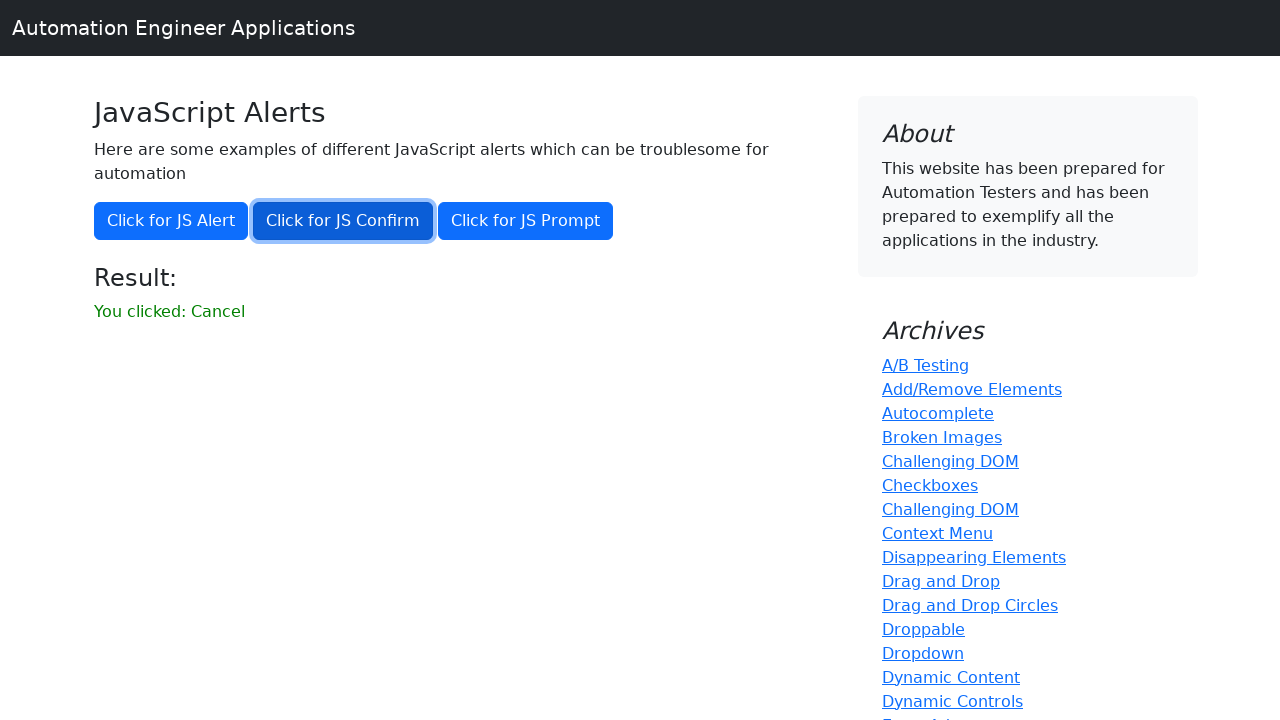

Verified result message does not contain 'successfuly'
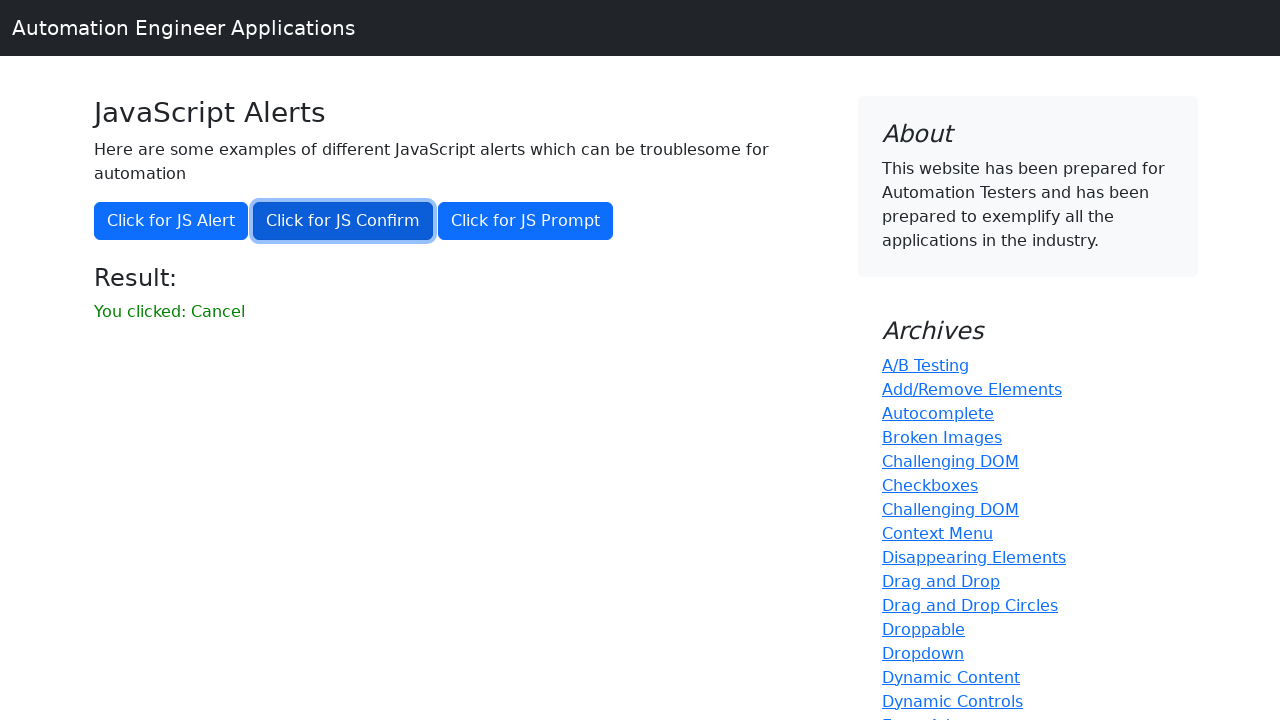

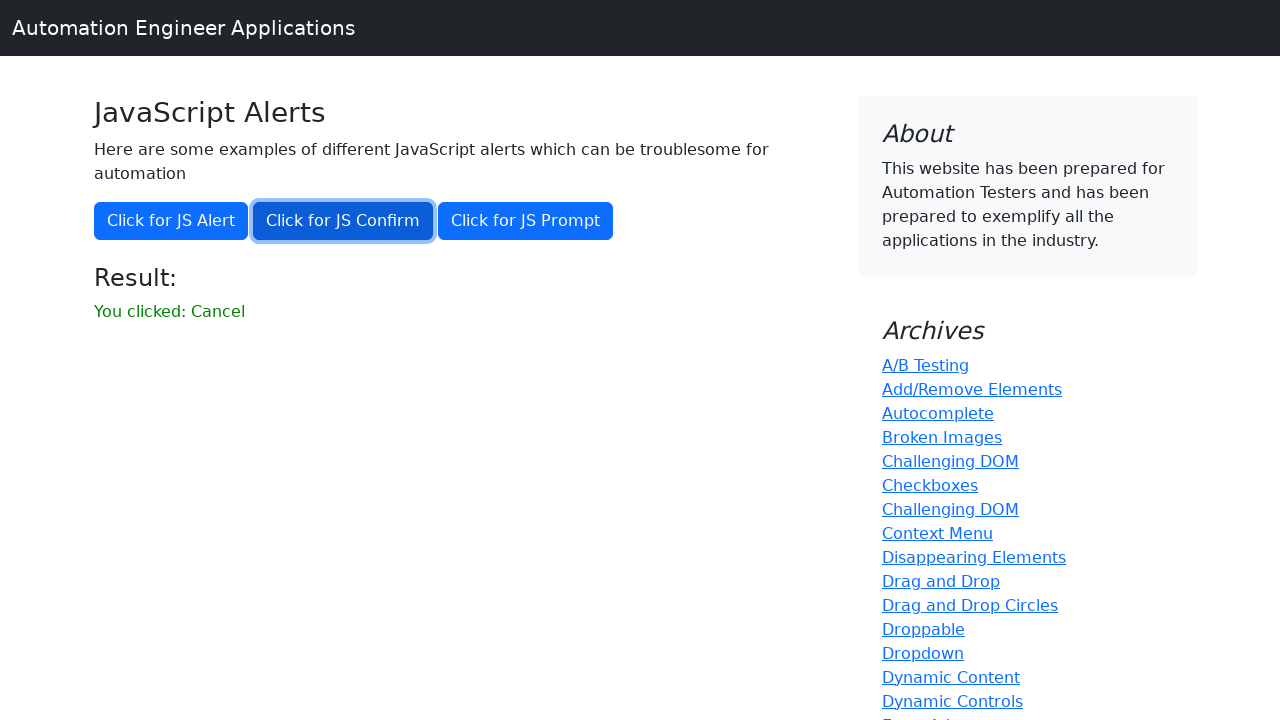